Tests JavaScript alert handling by triggering a confirm dialog, reading its text, and interacting with it using both accept and dismiss actions

Starting URL: https://v1.training-support.net/selenium/javascript-alerts

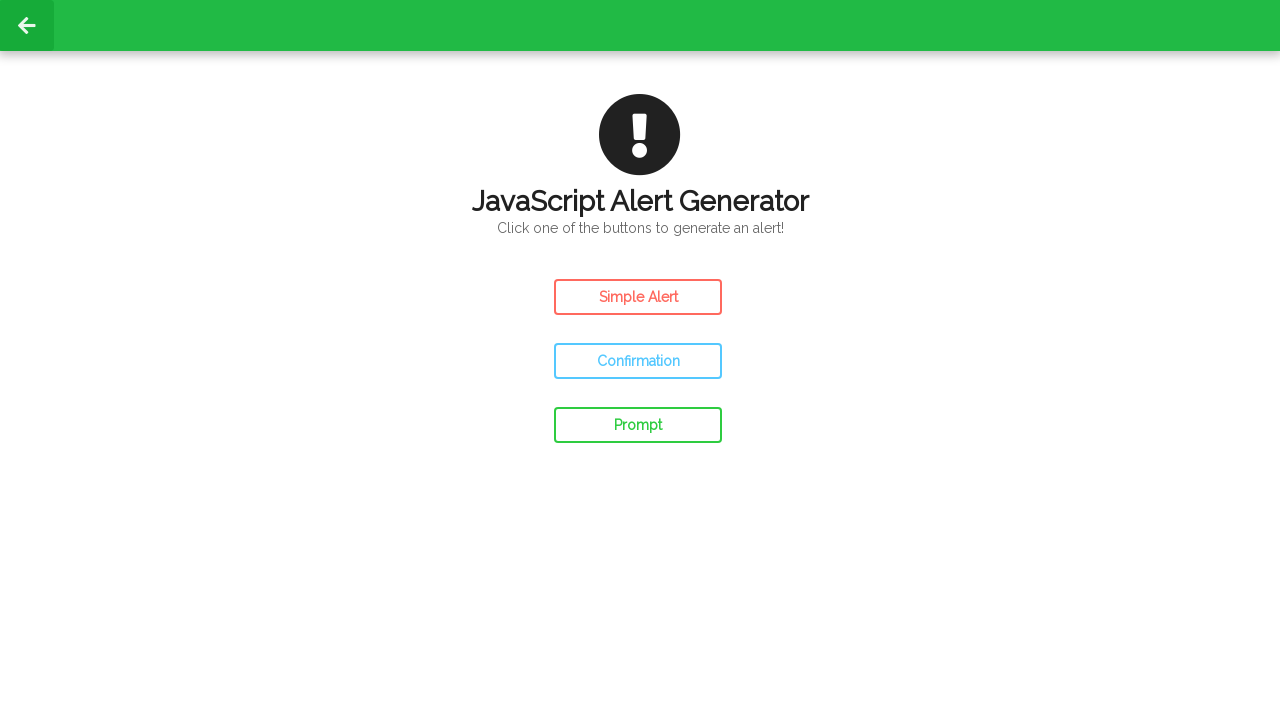

Clicked confirm button to trigger first alert at (638, 361) on #confirm
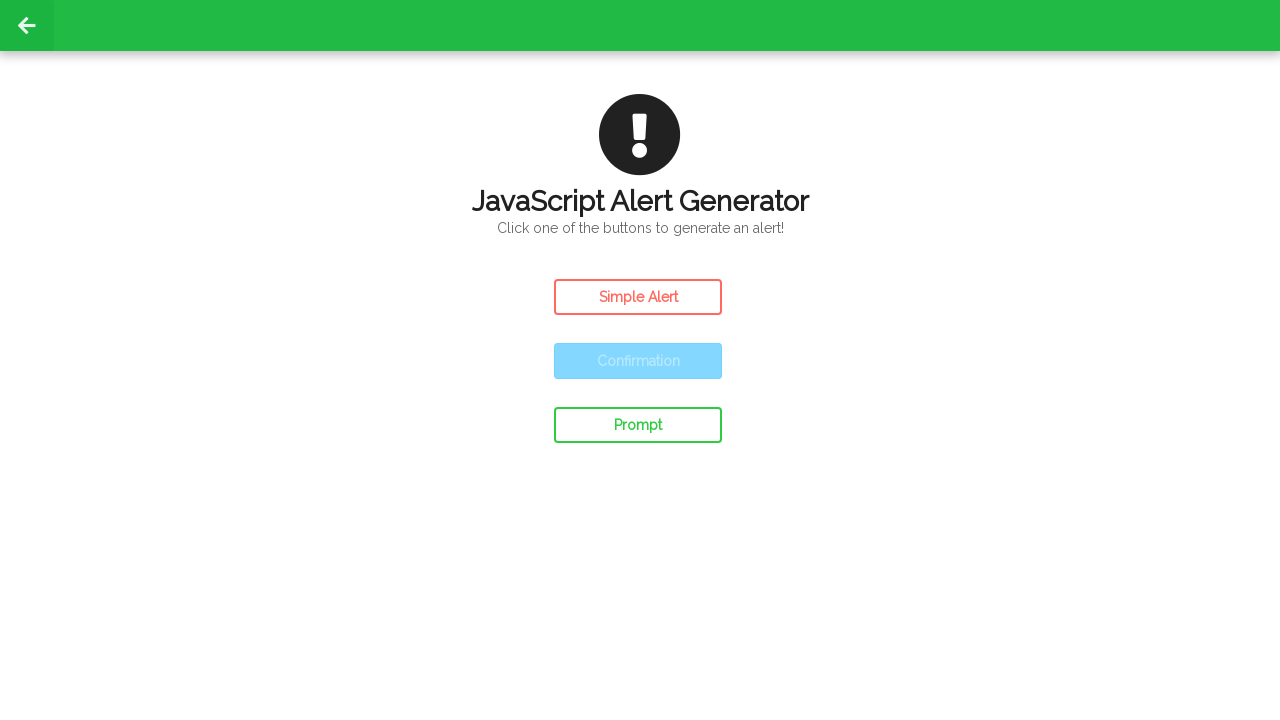

Set up dialog handler to accept alerts
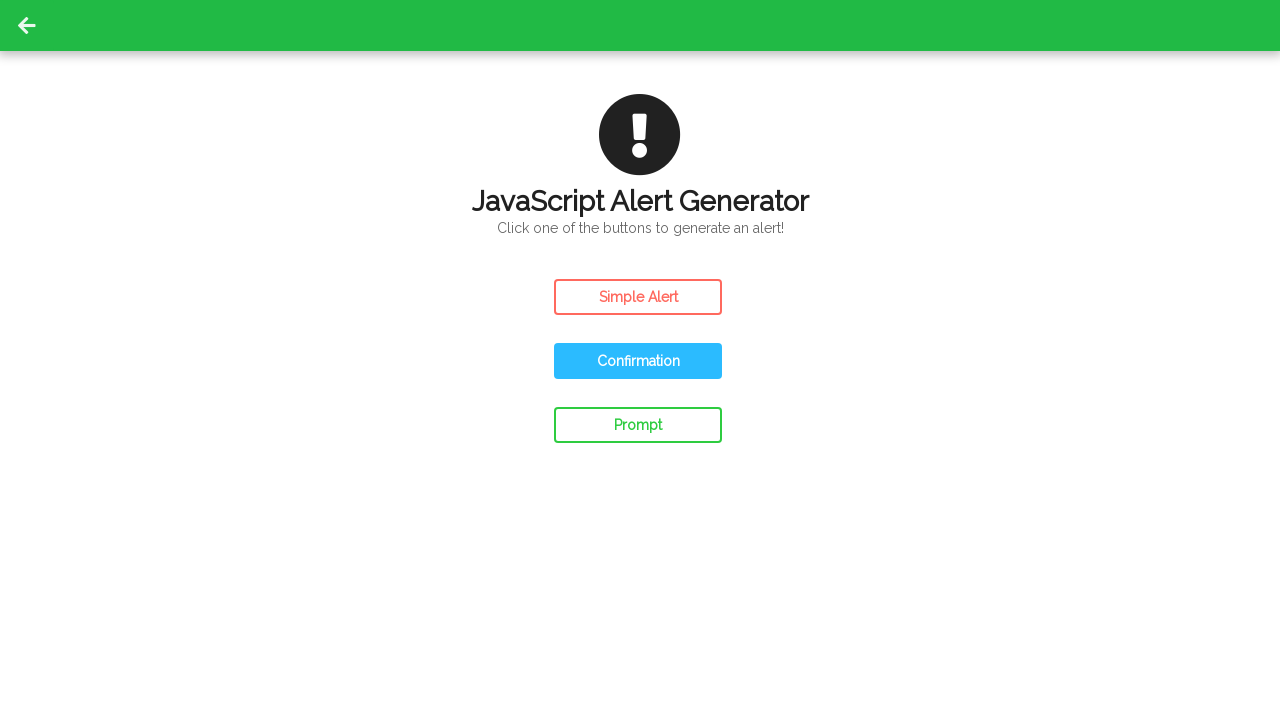

Waited for dialog to be processed after accepting
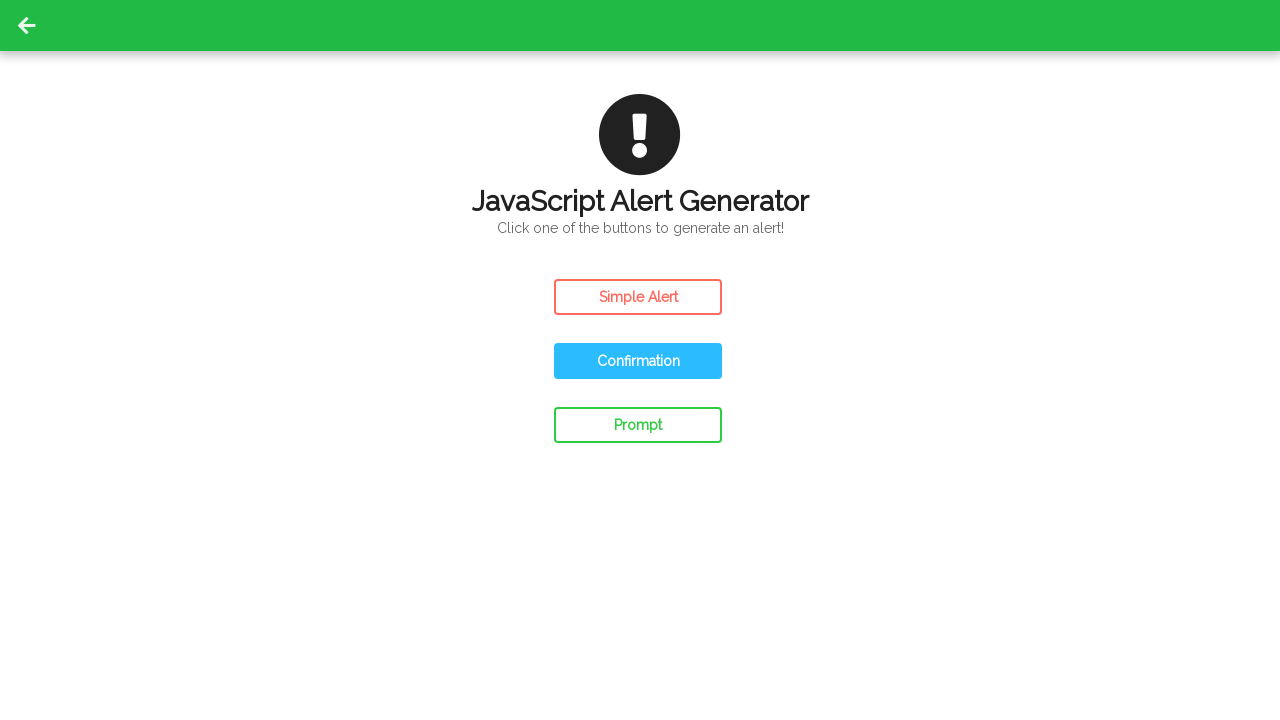

Clicked confirm button again to trigger second alert at (638, 361) on #confirm
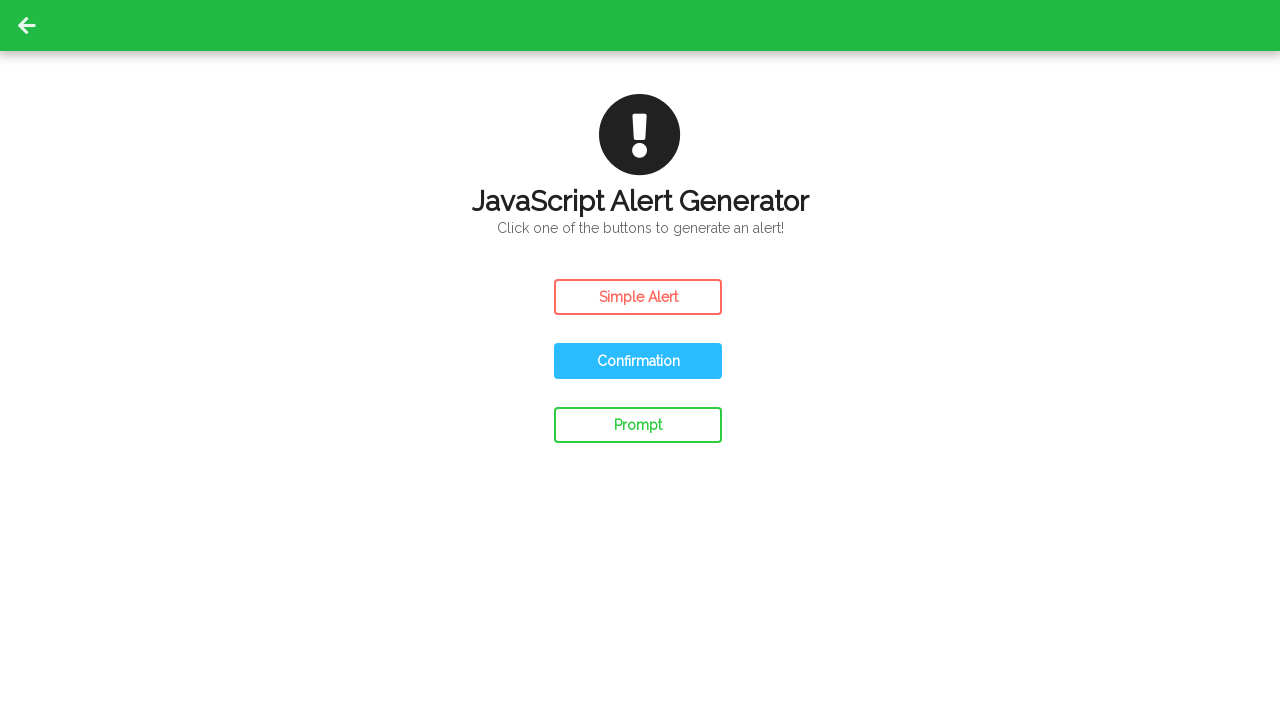

Set up dialog handler to dismiss alerts
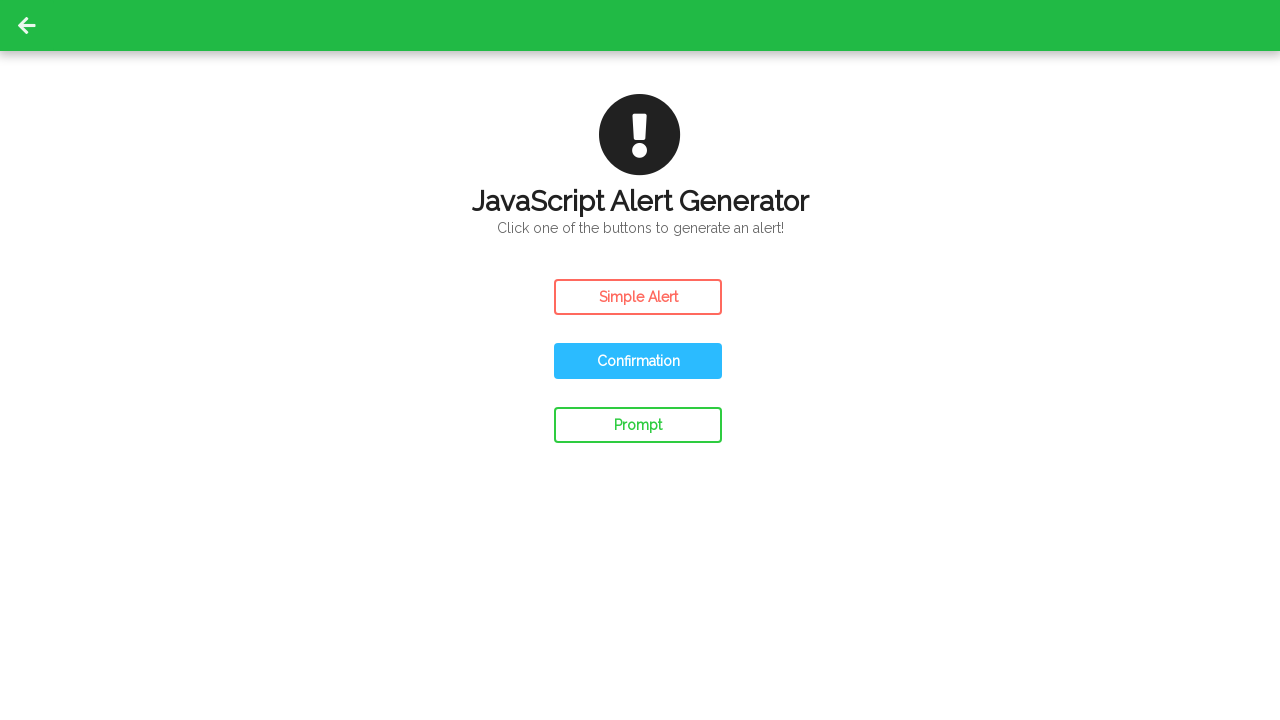

Waited for dialog to be processed after dismissing
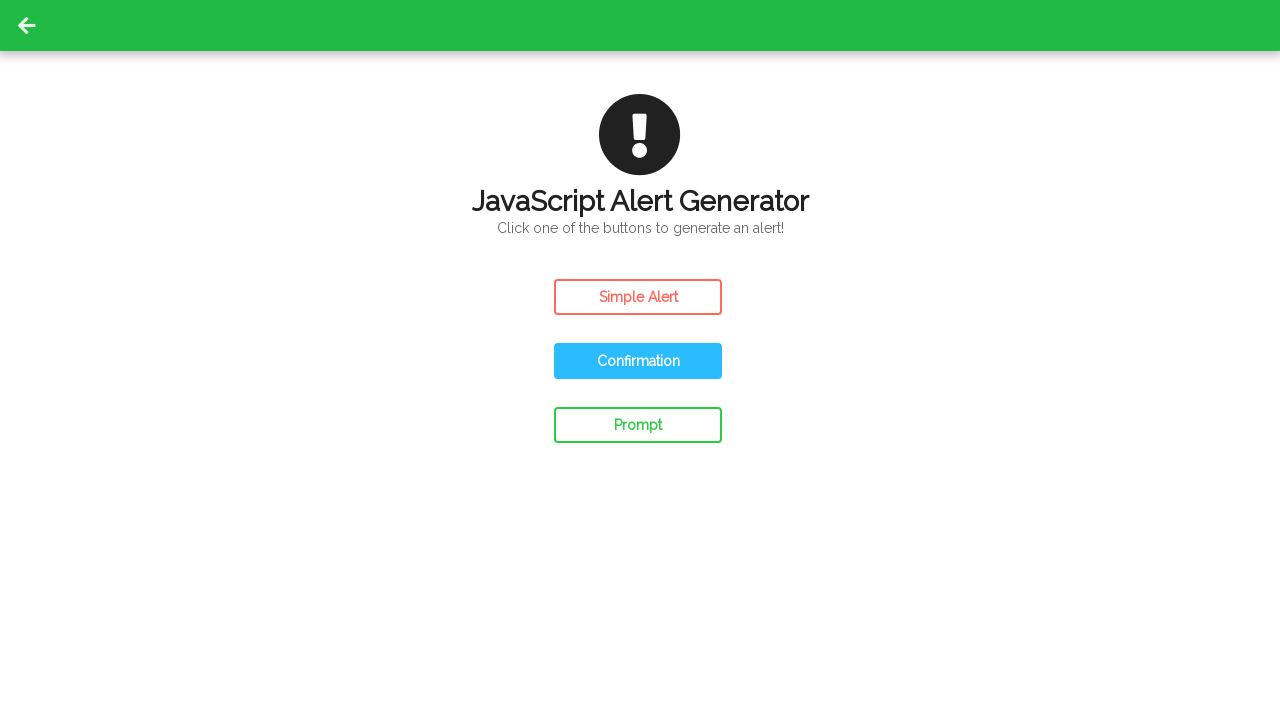

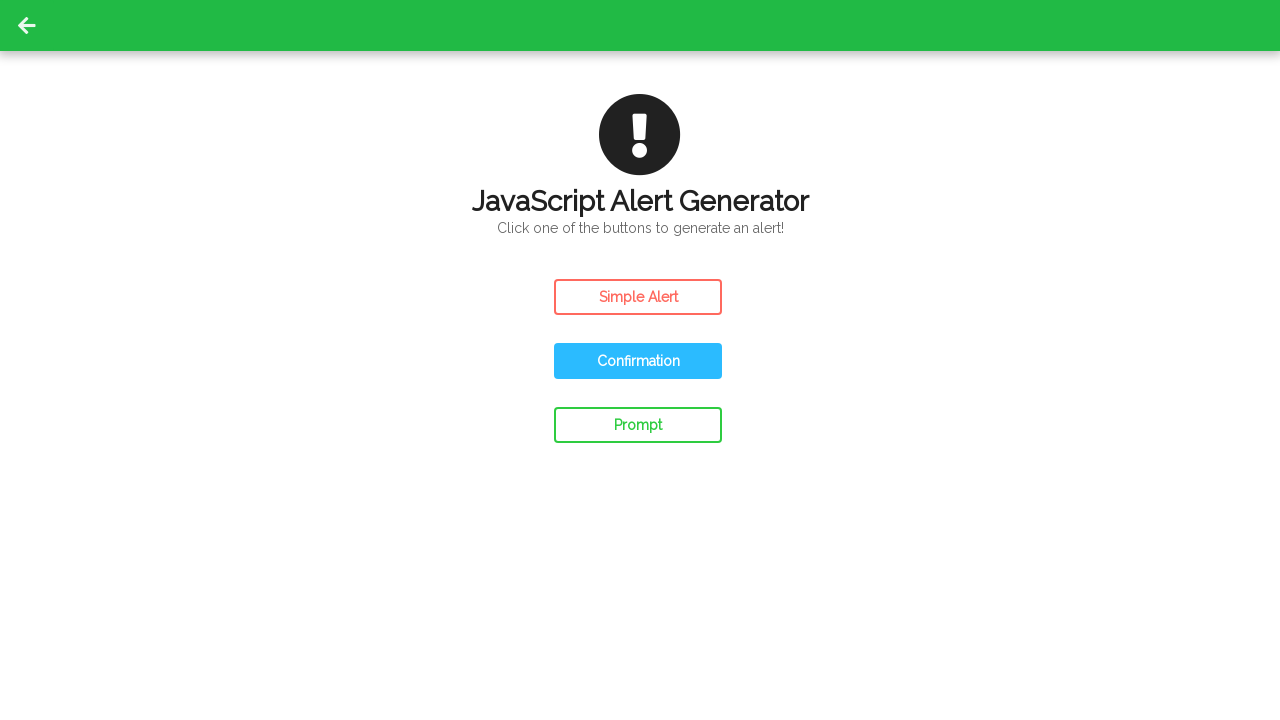